Verifies that Phones, Laptops, and Monitors category links are displayed on the homepage

Starting URL: https://www.demoblaze.com/

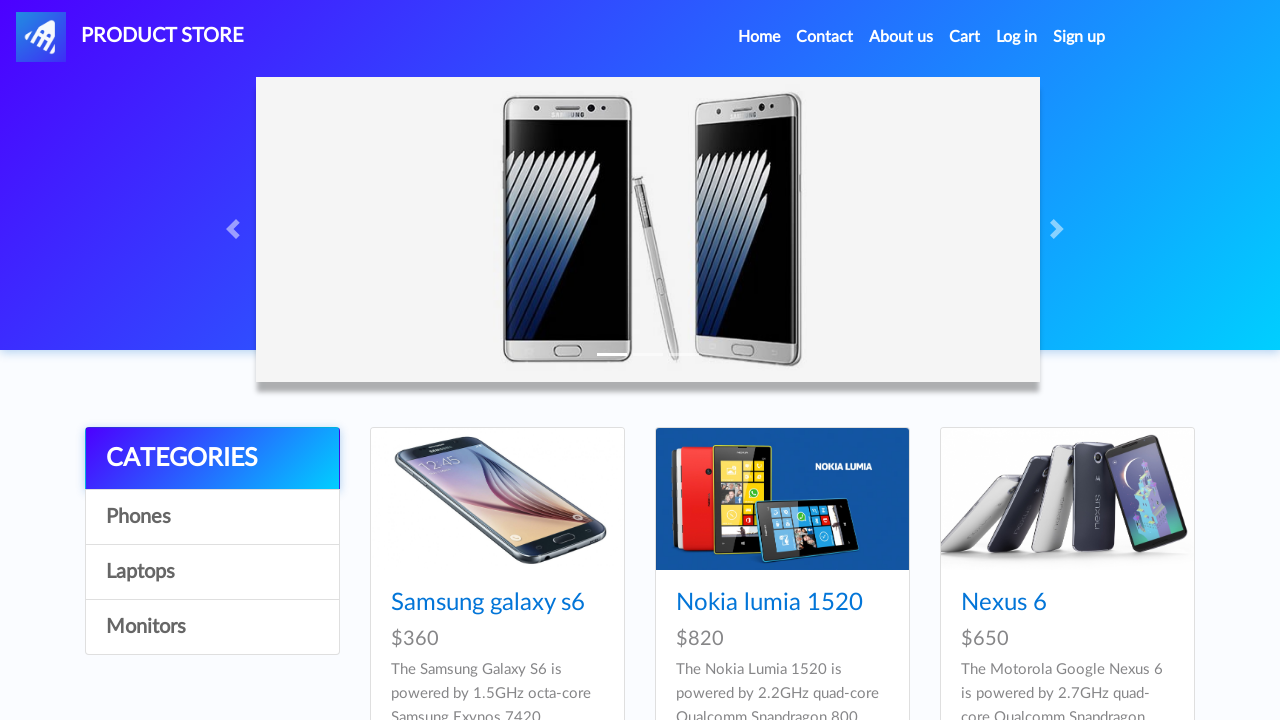

Waited for page to load with networkidle state
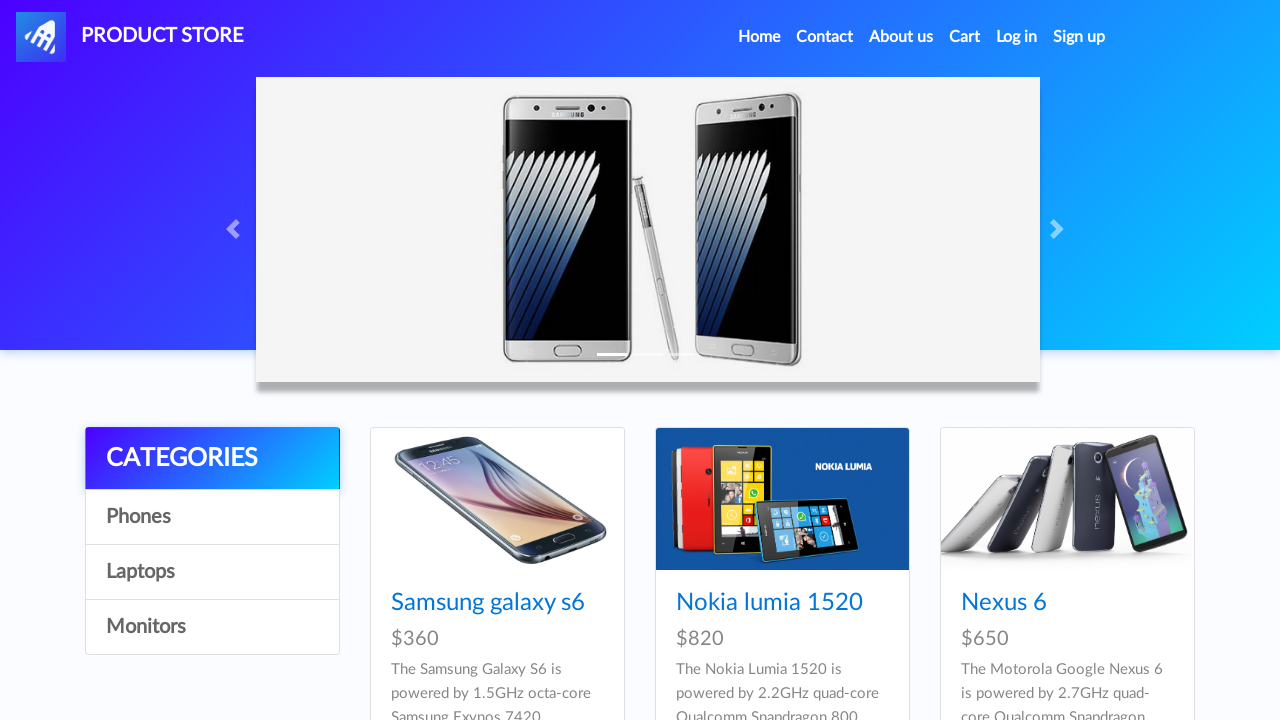

Verified that Phones category link is displayed
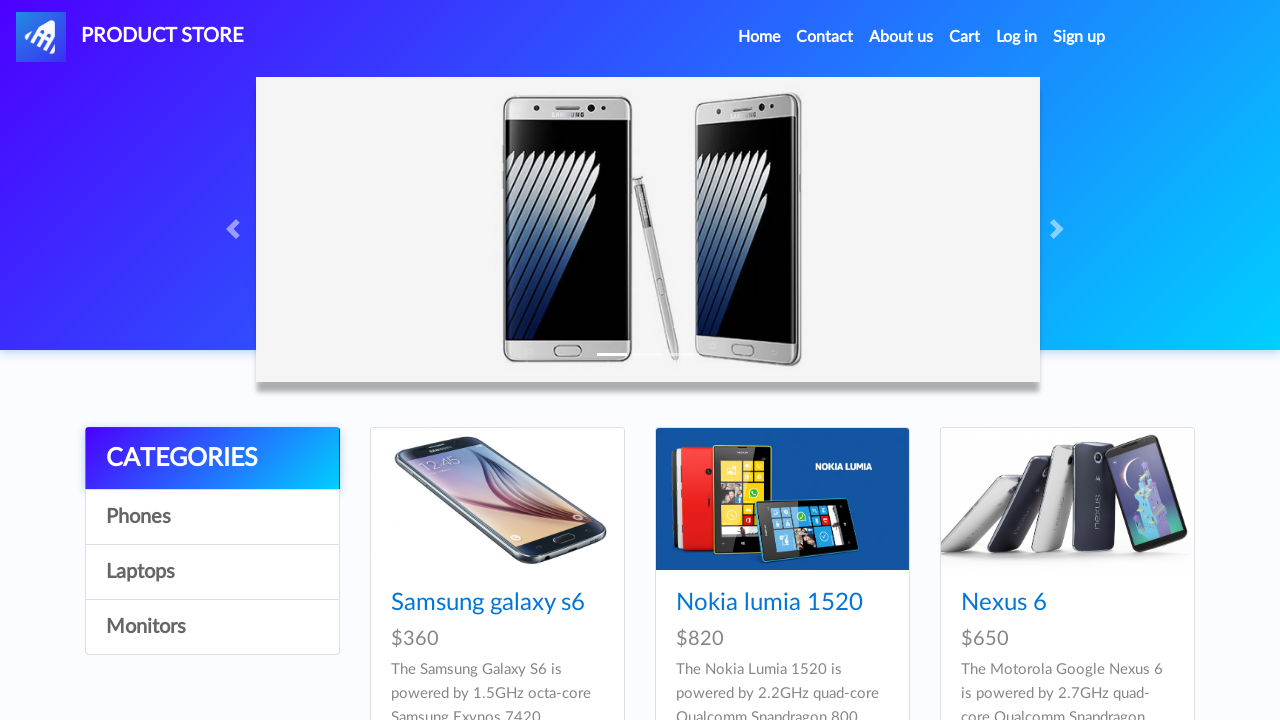

Verified that Laptops category link is displayed
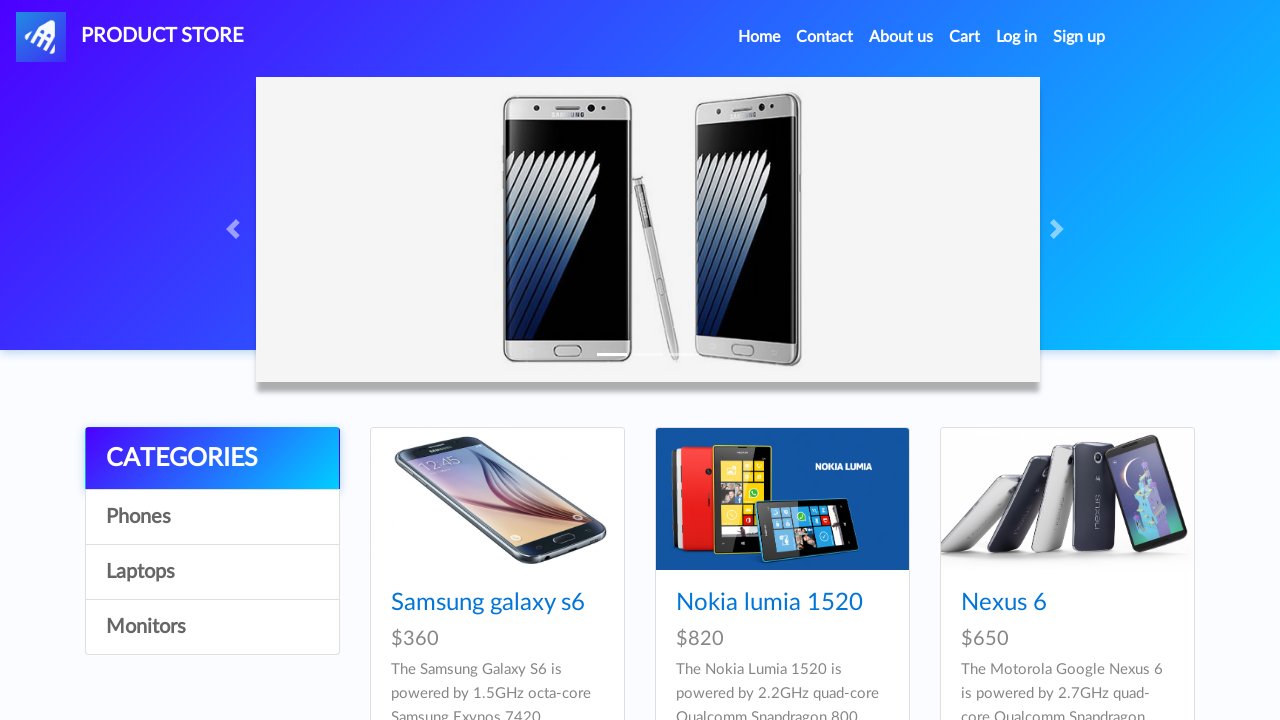

Verified that Monitors category link is displayed
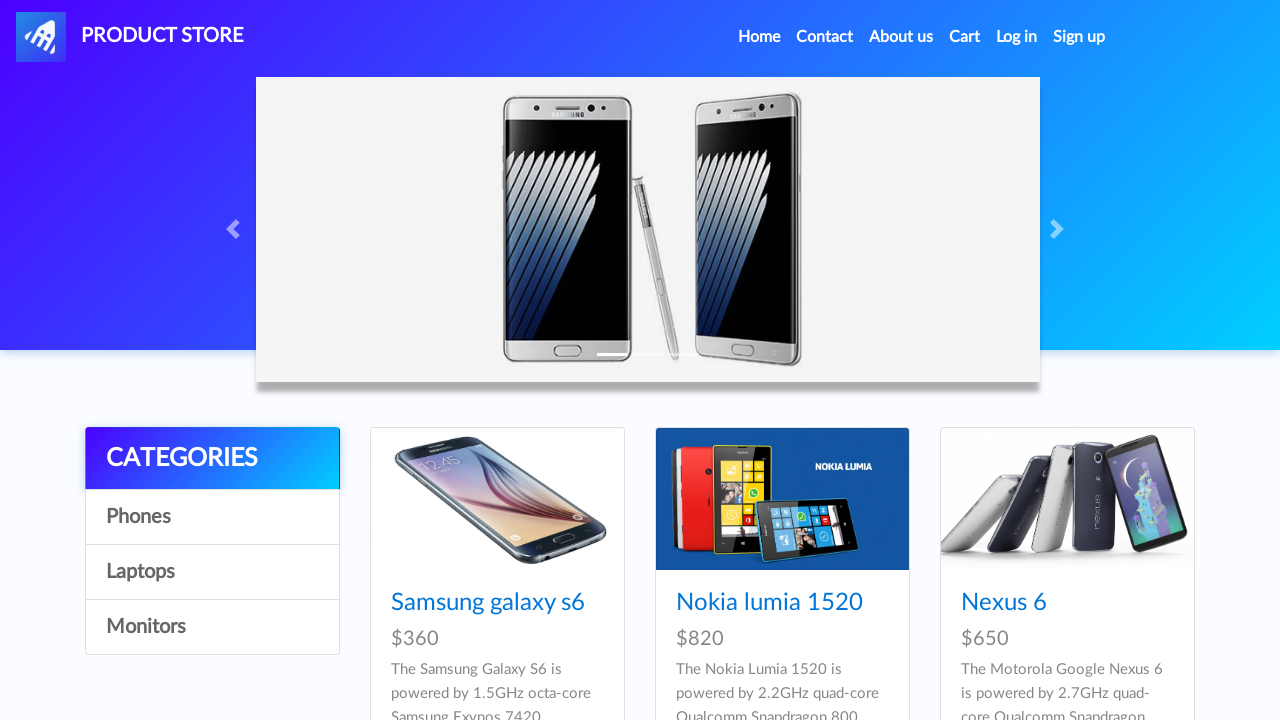

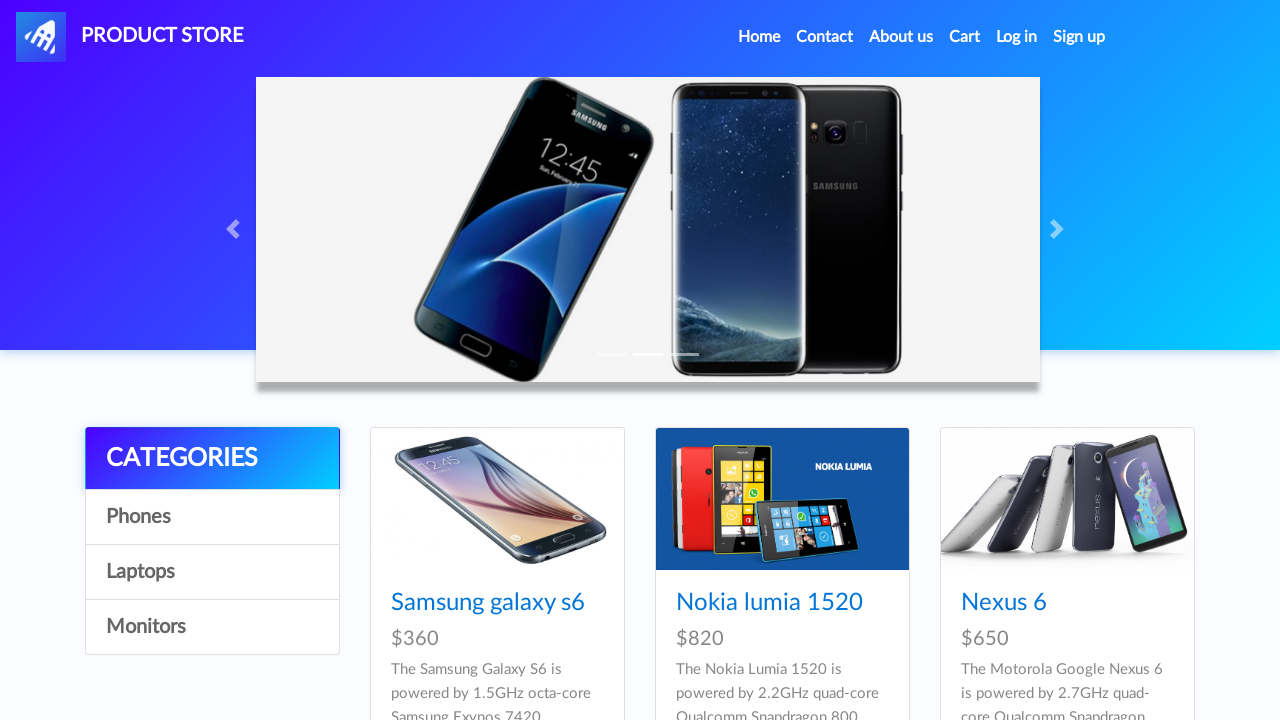